Tests Dynamic Controls page by removing and adding a checkbox element

Starting URL: https://the-internet.herokuapp.com

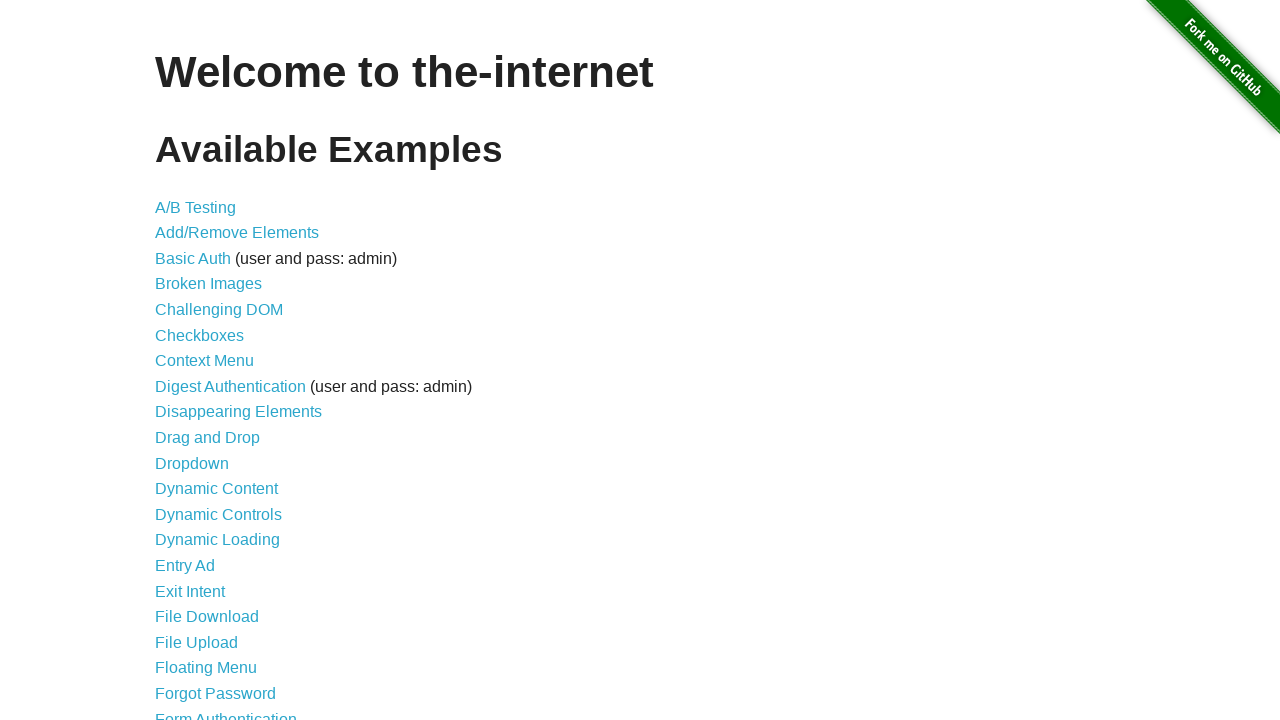

Clicked on Dynamic Controls link at (218, 514) on a:text('Dynamic Controls')
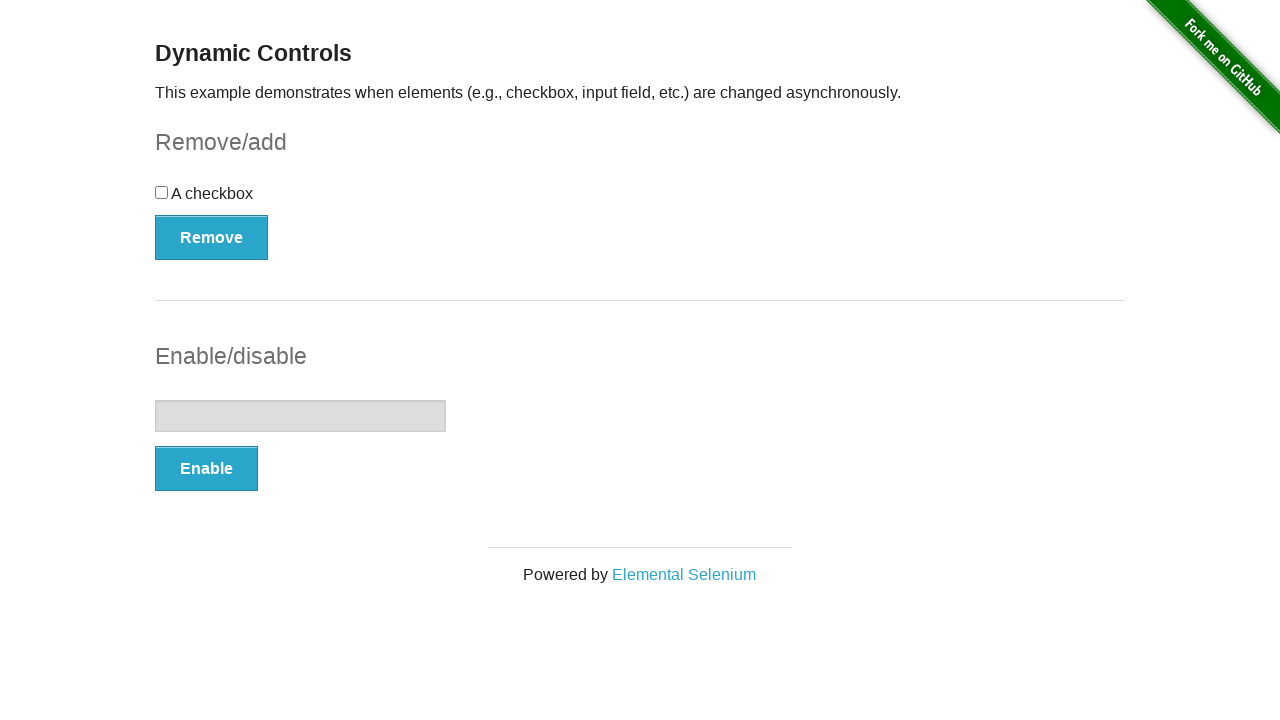

Clicked Remove button to remove checkbox at (212, 237) on xpath=//button[contains(.,'Remove')]
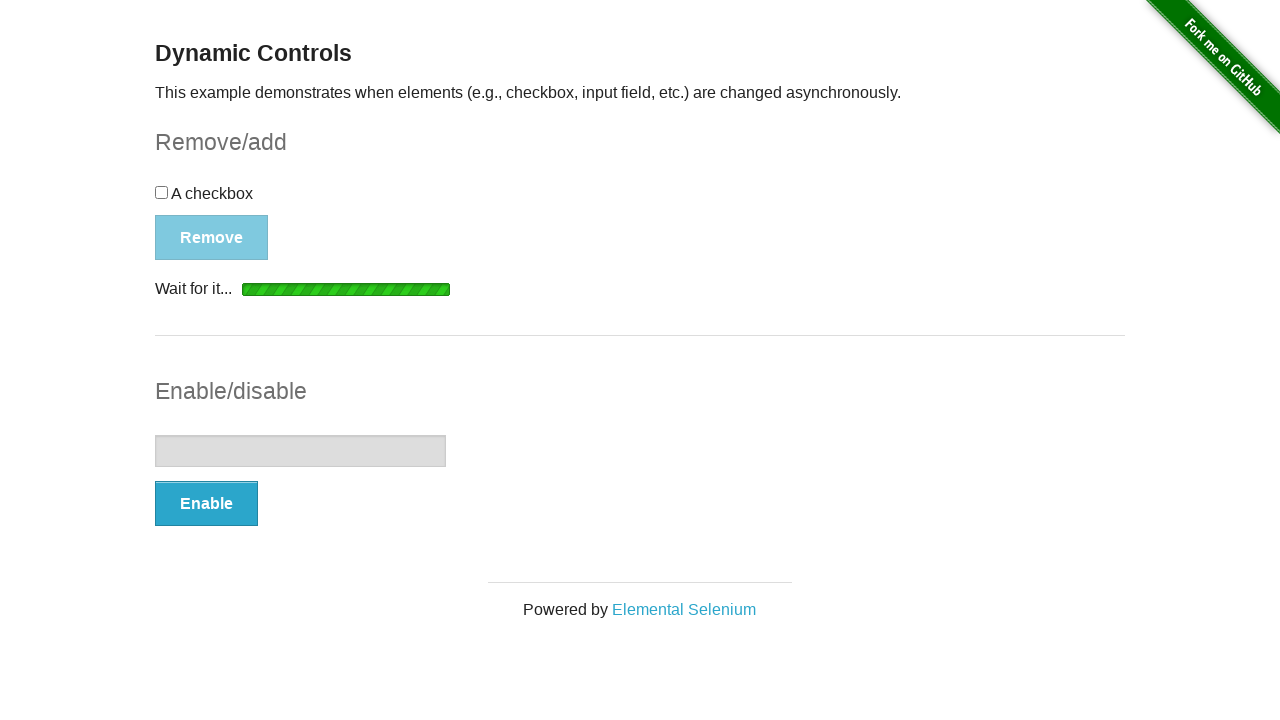

Loading indicator appeared
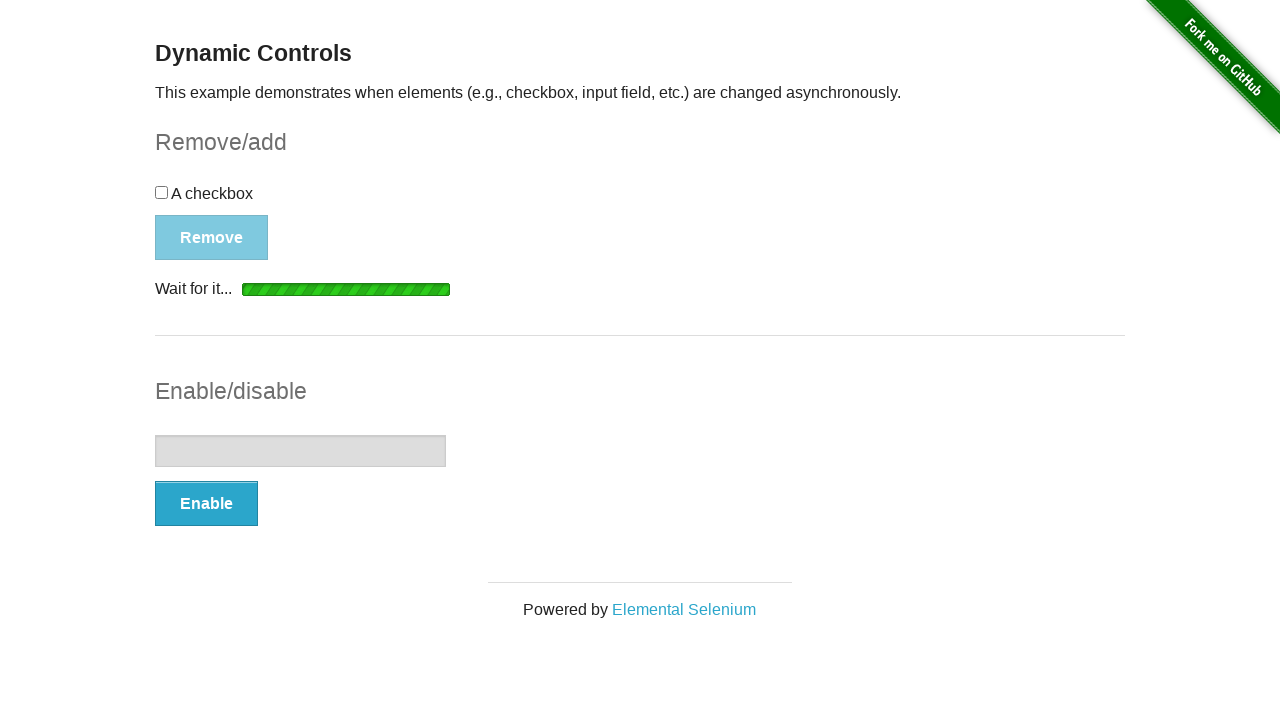

Checkbox removal completed with success message
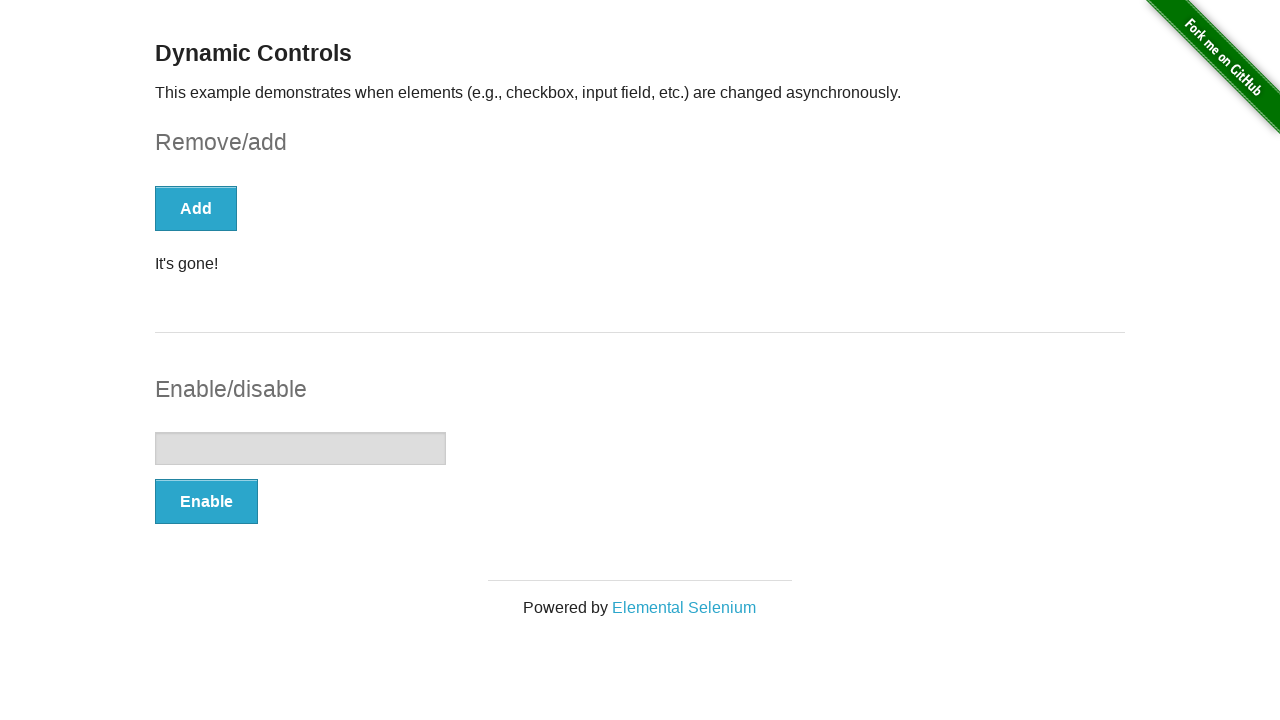

Clicked Add button to restore checkbox at (196, 208) on xpath=//button[contains(.,'Add')]
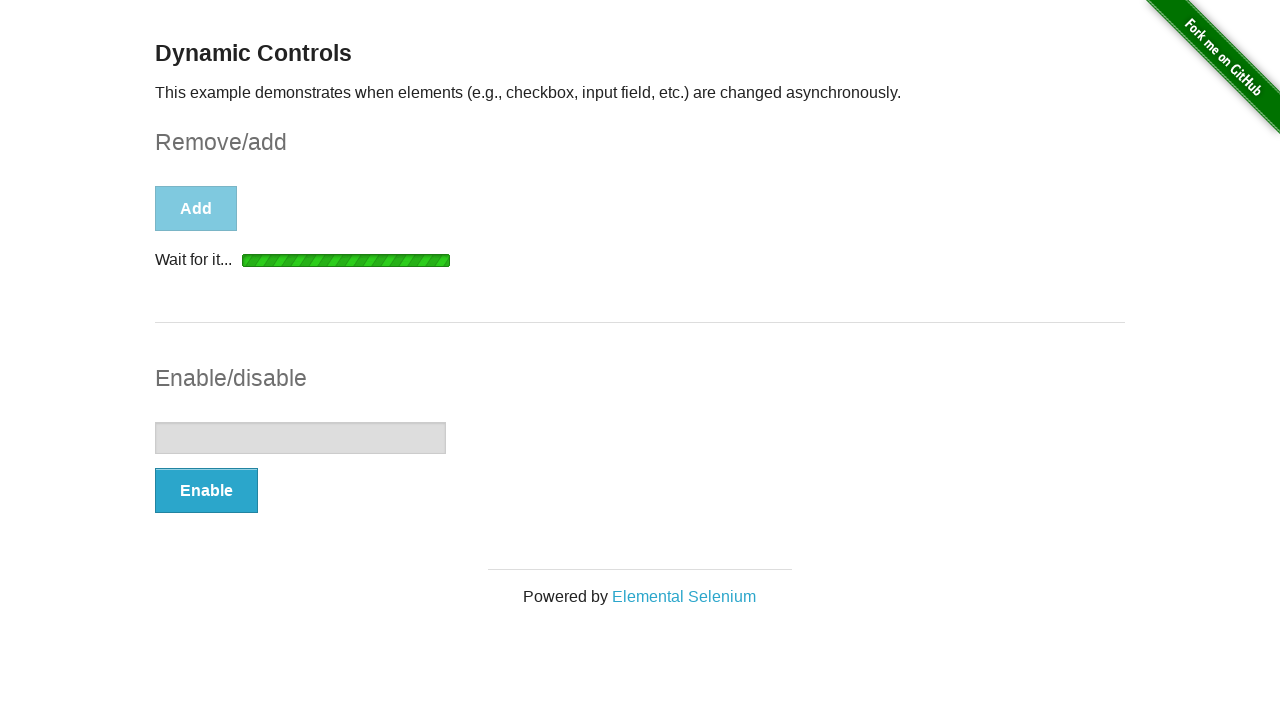

Checkbox has been successfully restored
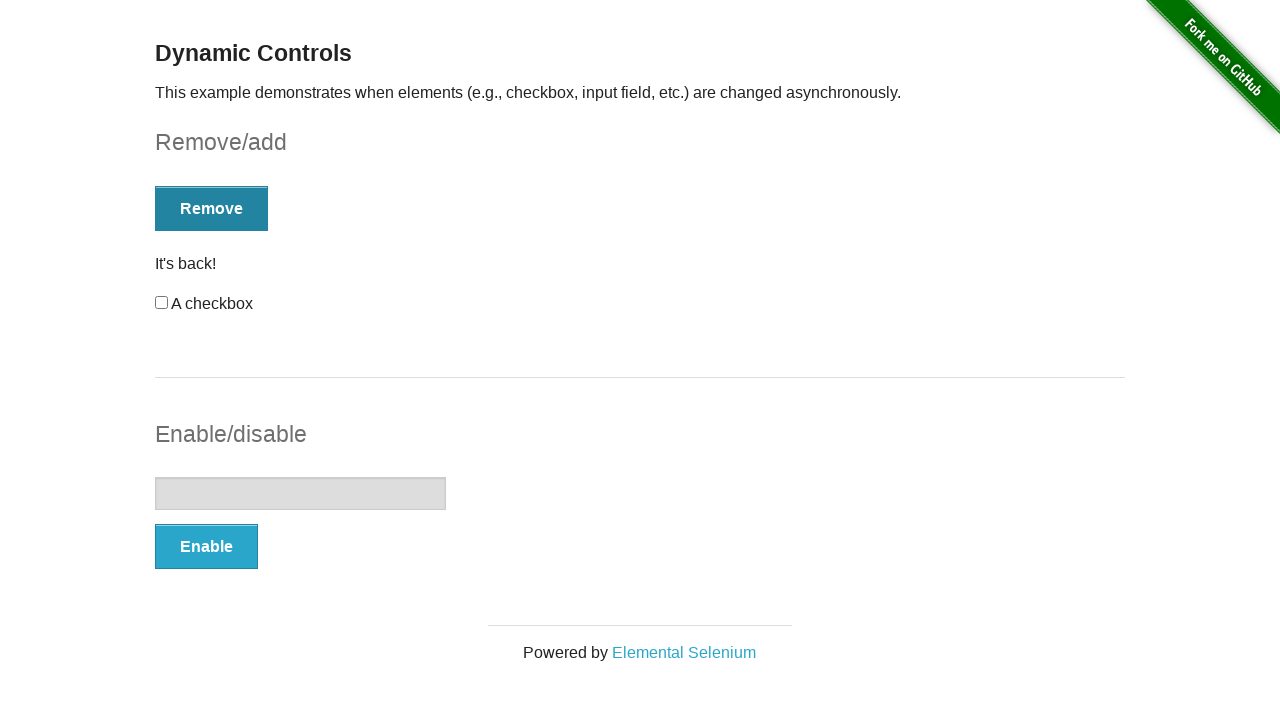

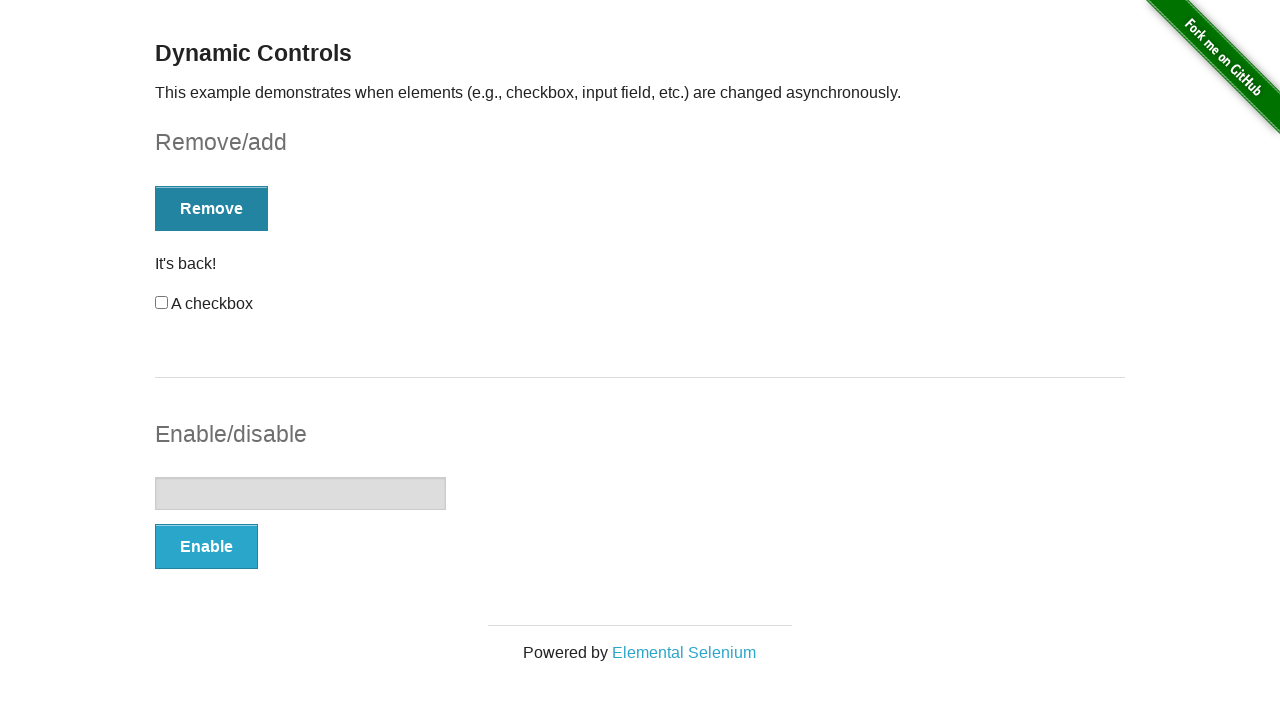